Tests state dropdown selection by selecting Illinois, Virginia, and California sequentially, then verifying California is the final selected option.

Starting URL: https://practice.cydeo.com/dropdown

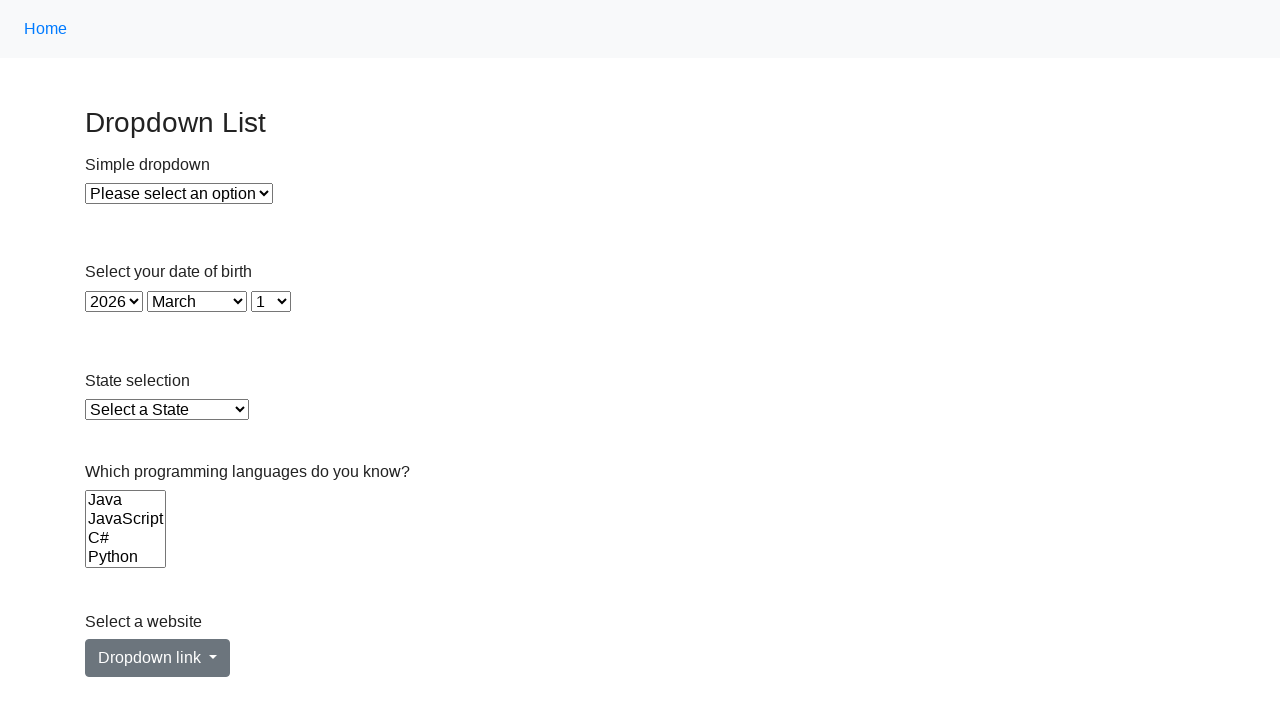

Selected Illinois from state dropdown by visible text on select#state
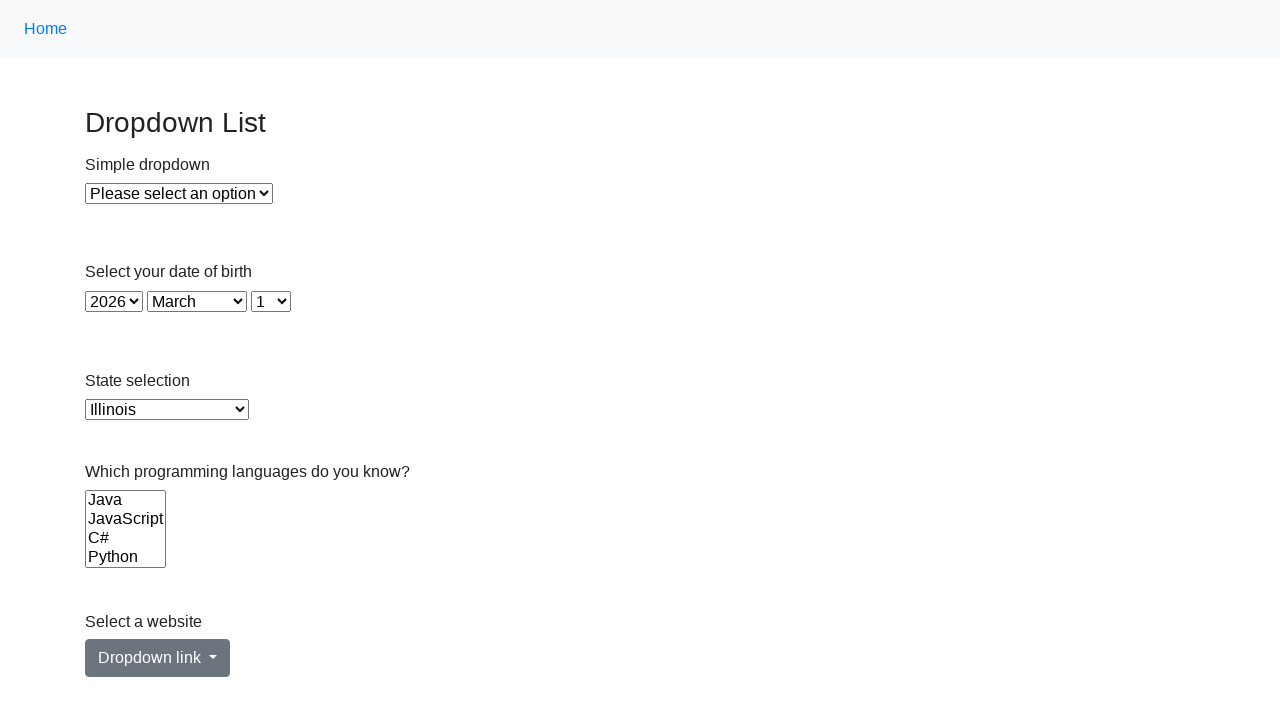

Selected Virginia from state dropdown by value on select#state
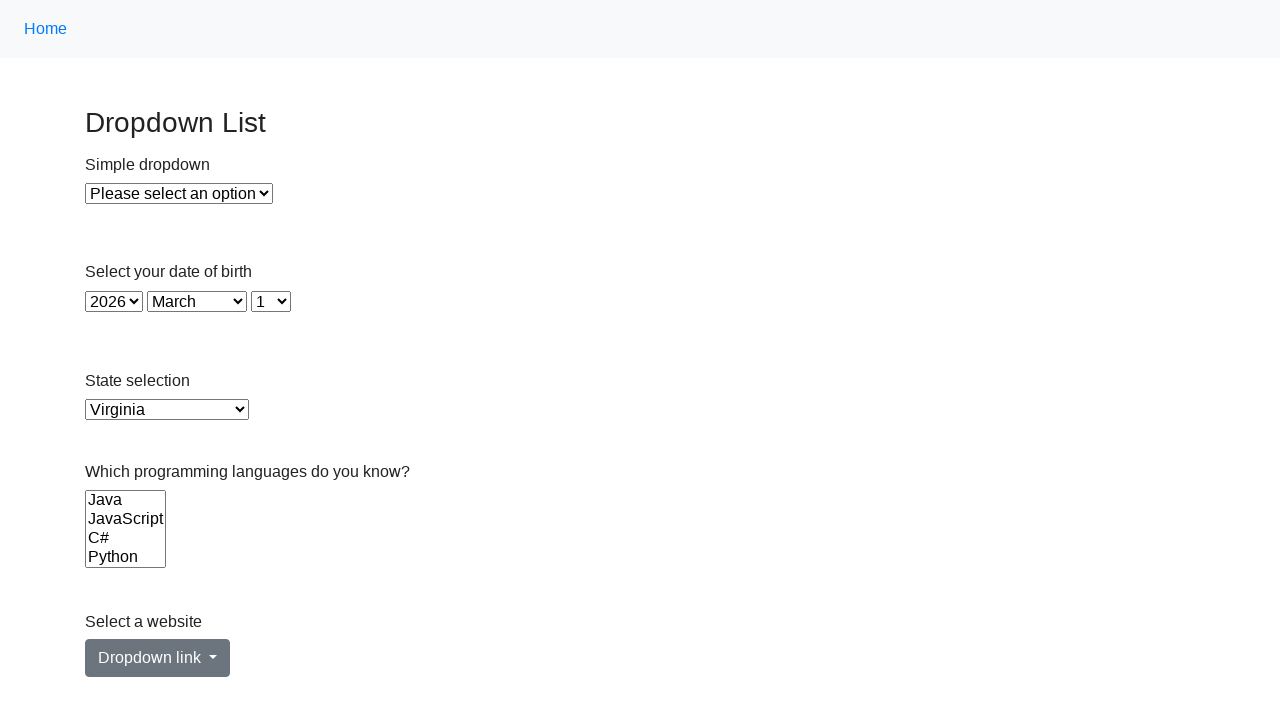

Selected California from state dropdown by index (5) on select#state
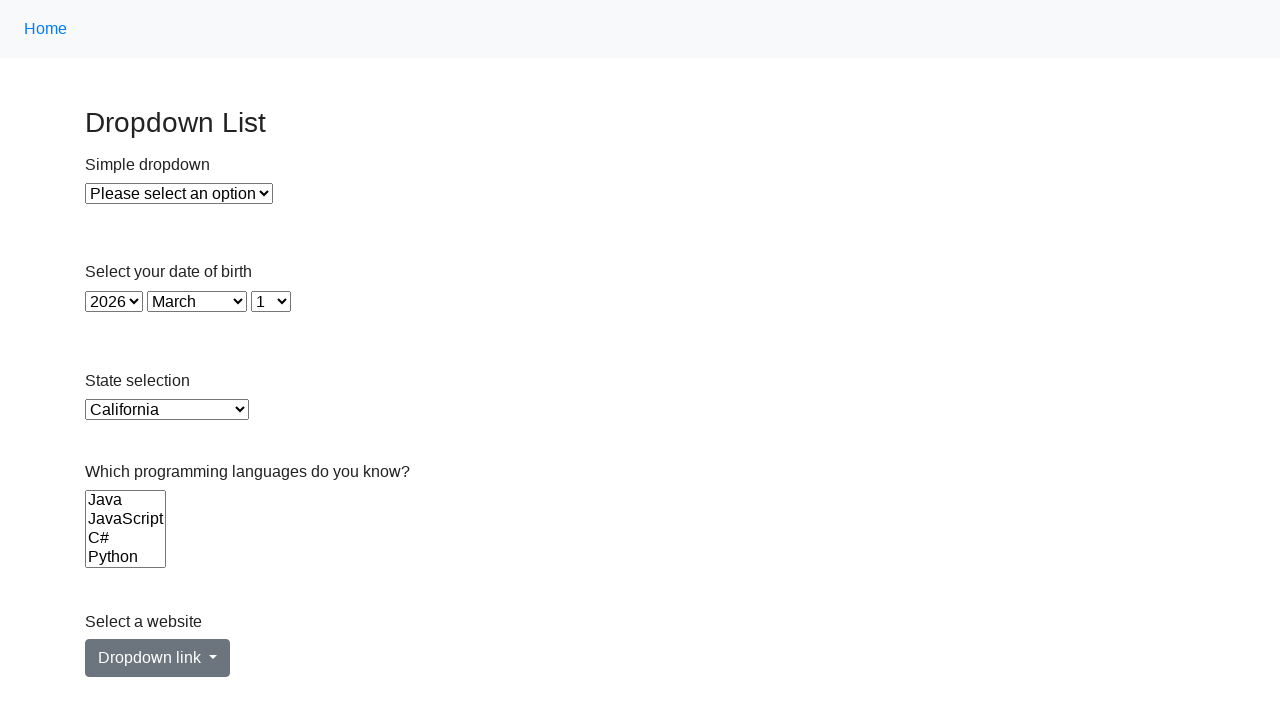

Retrieved current selected option value from state dropdown
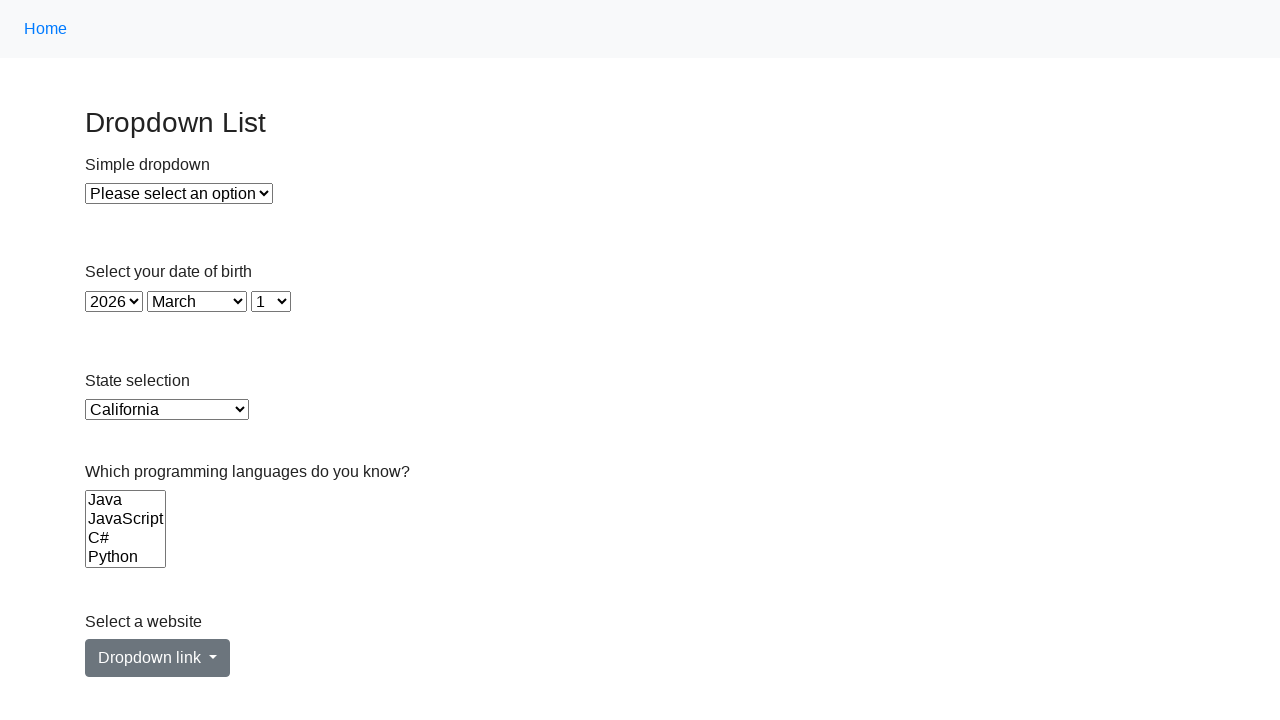

Verified that California is the final selected option in state dropdown
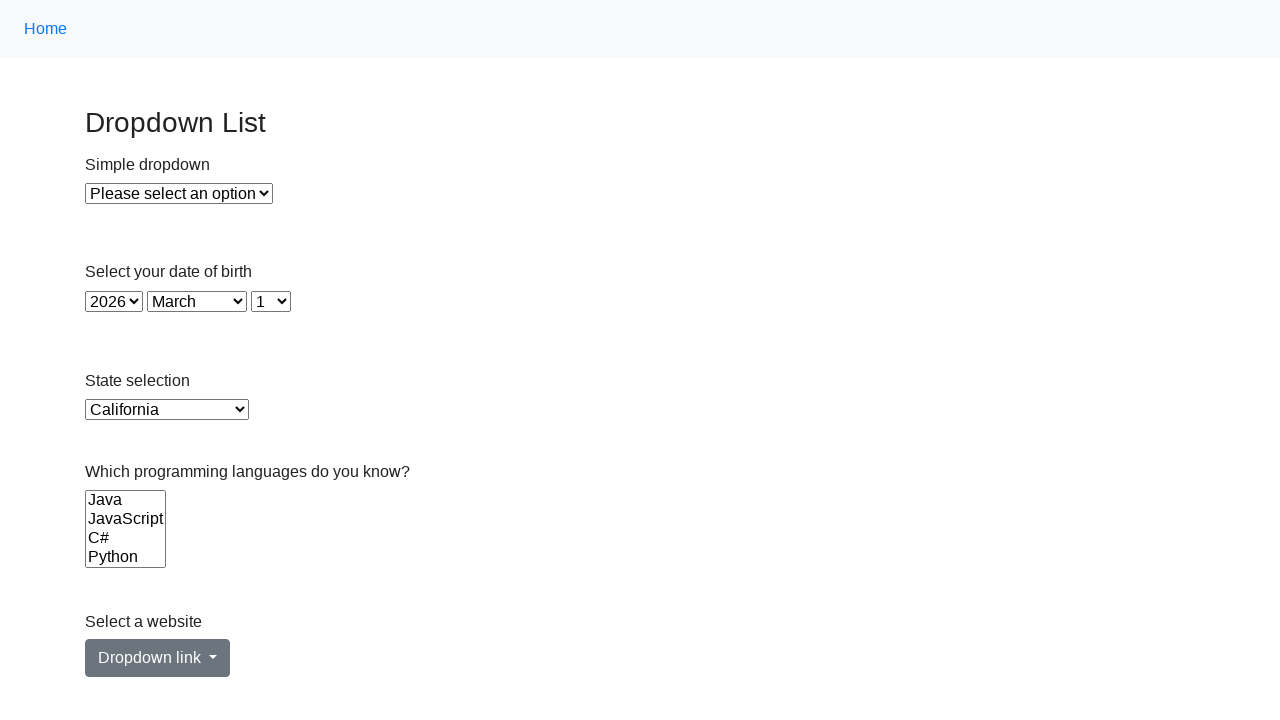

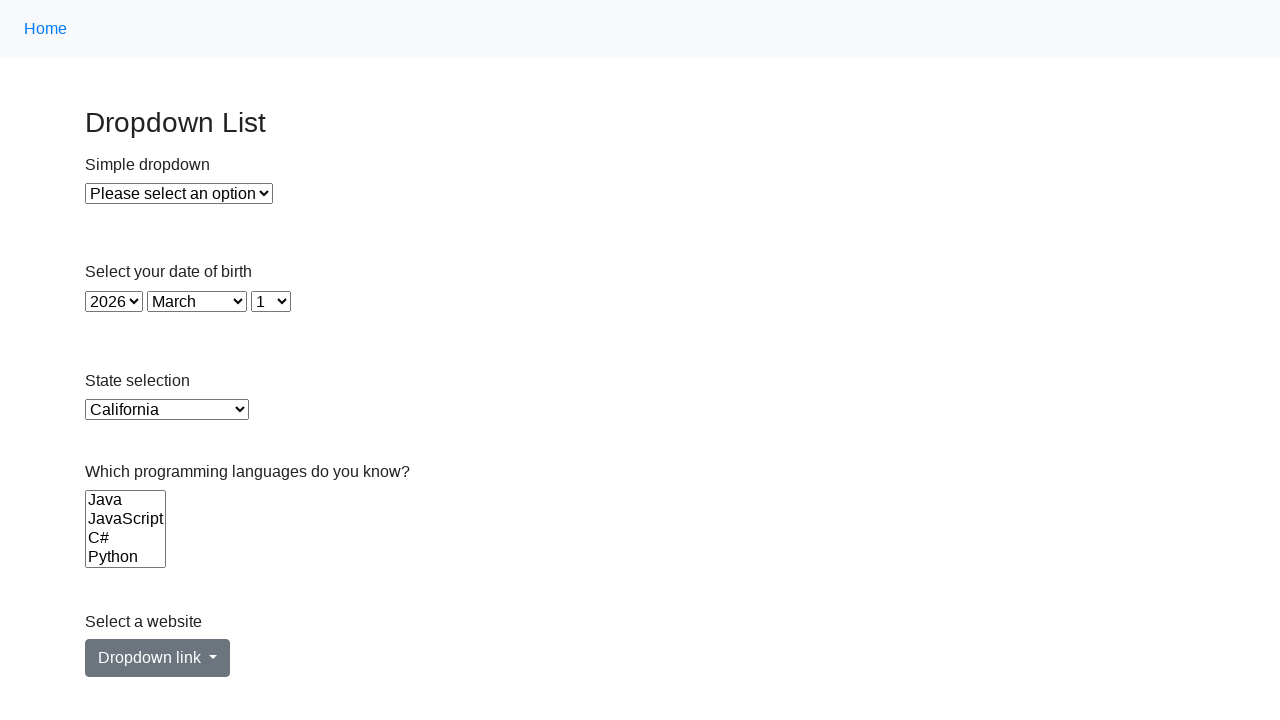